Tests drag and drop functionality by dragging an element and dropping it onto a target area

Starting URL: https://jqueryui.com/resources/demos/droppable/default.html

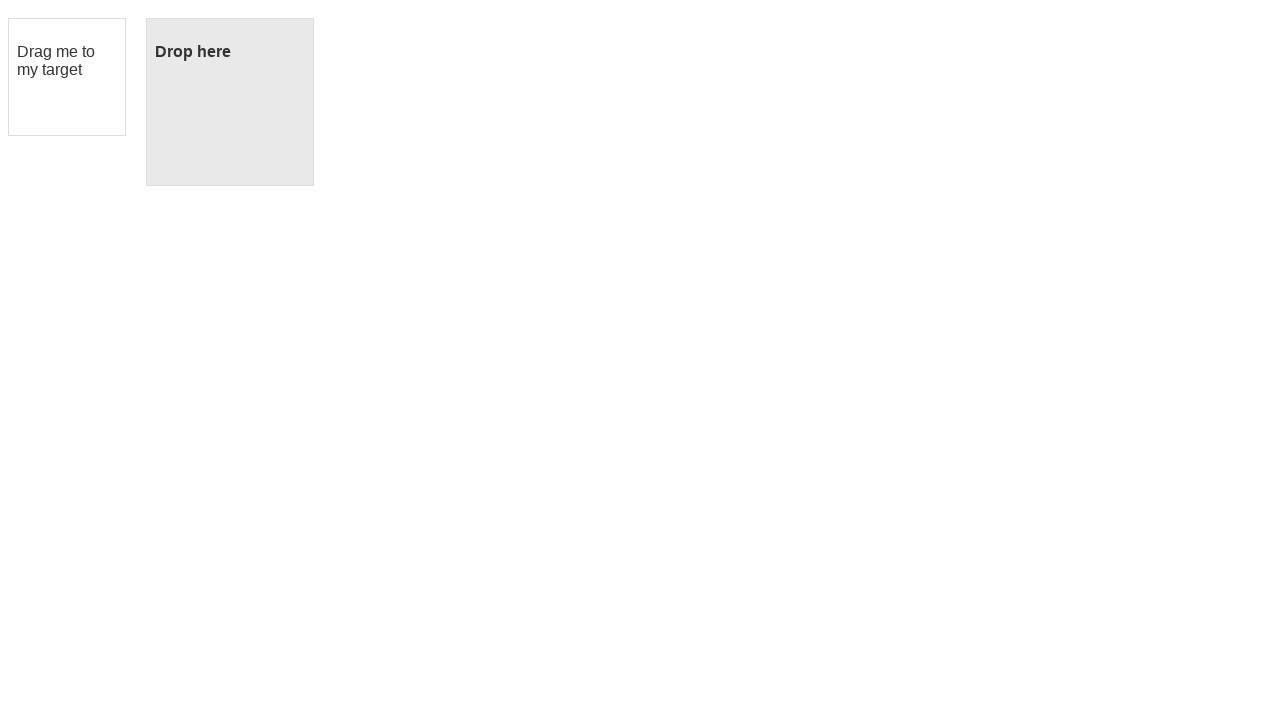

Waited for draggable element to be visible
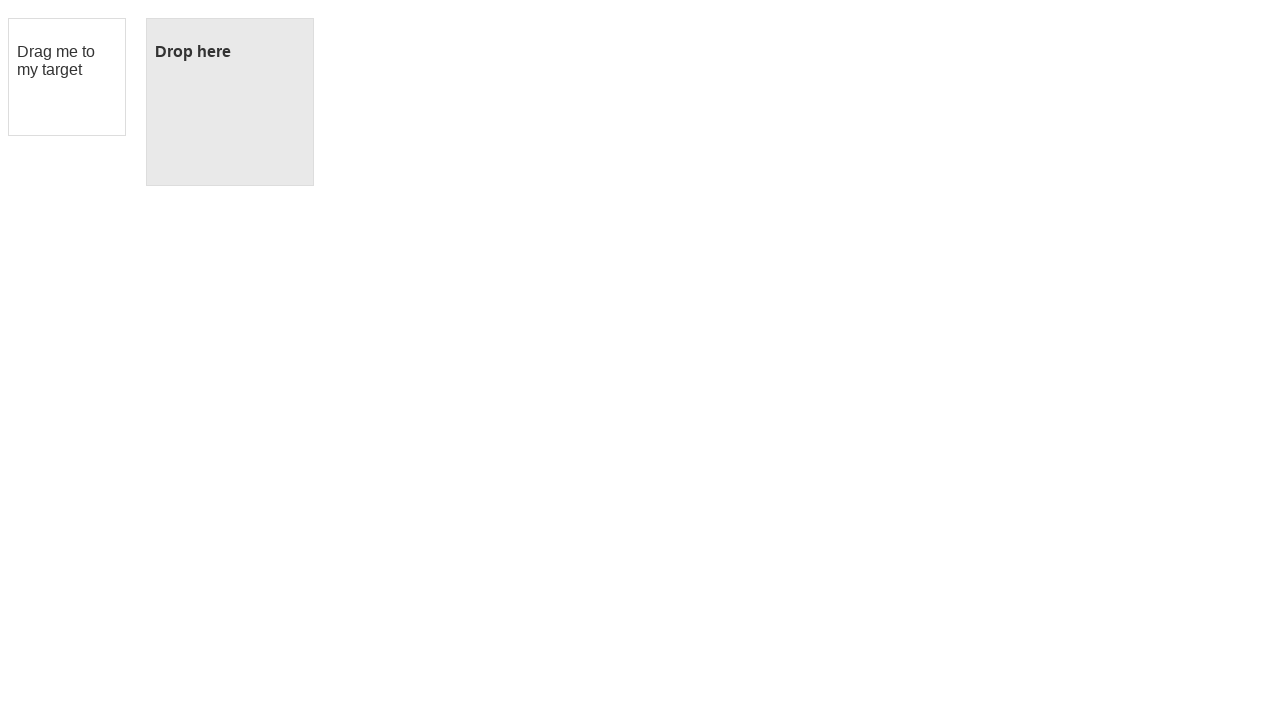

Waited for droppable element to be visible
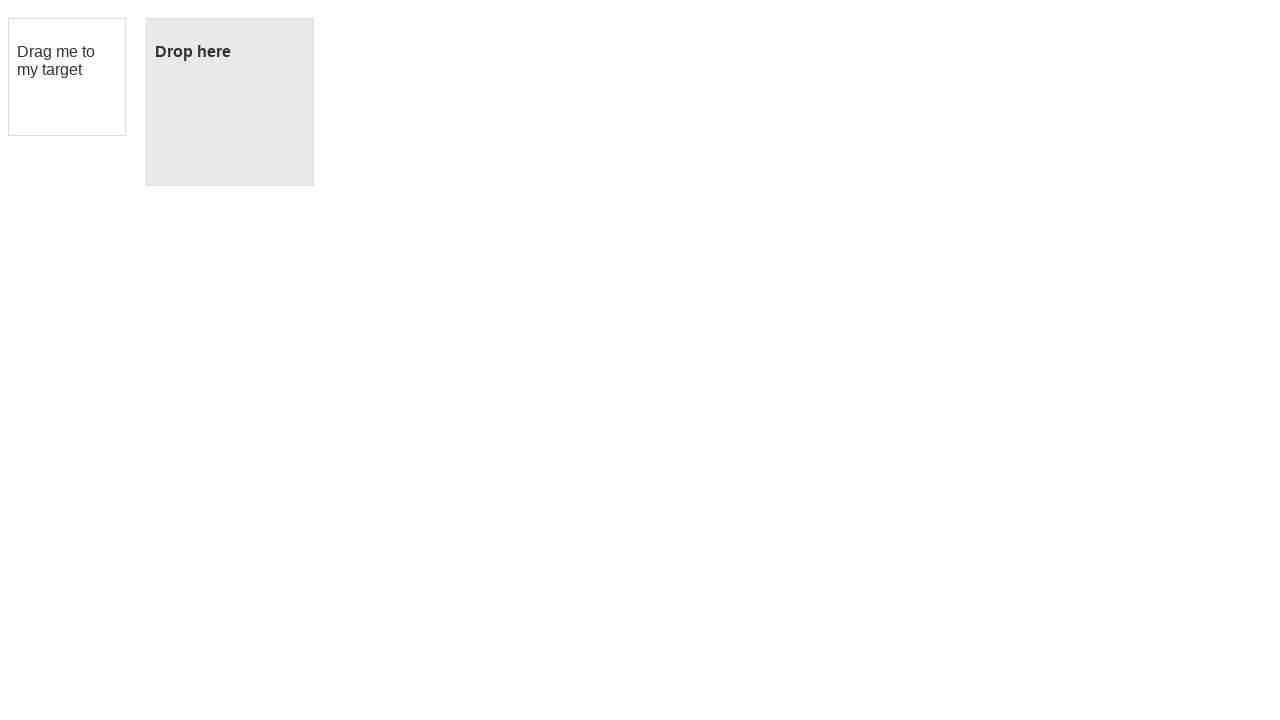

Dragged element from #draggable to #droppable target area at (230, 102)
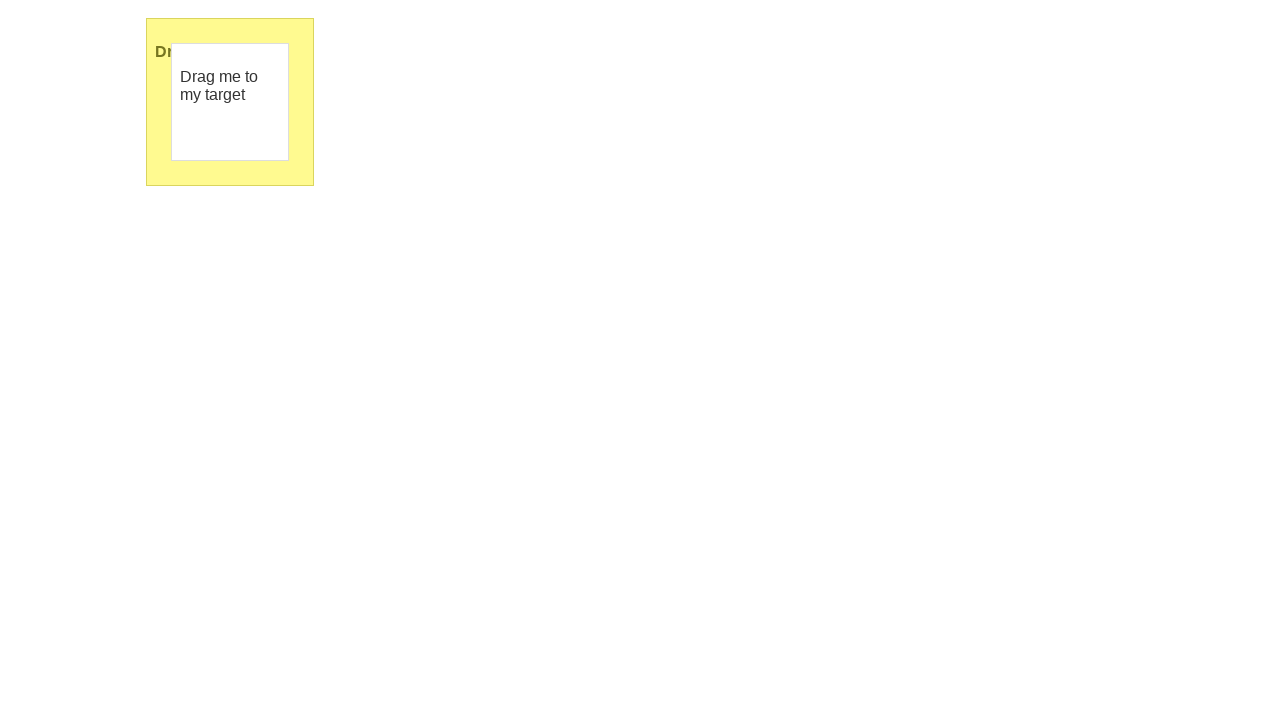

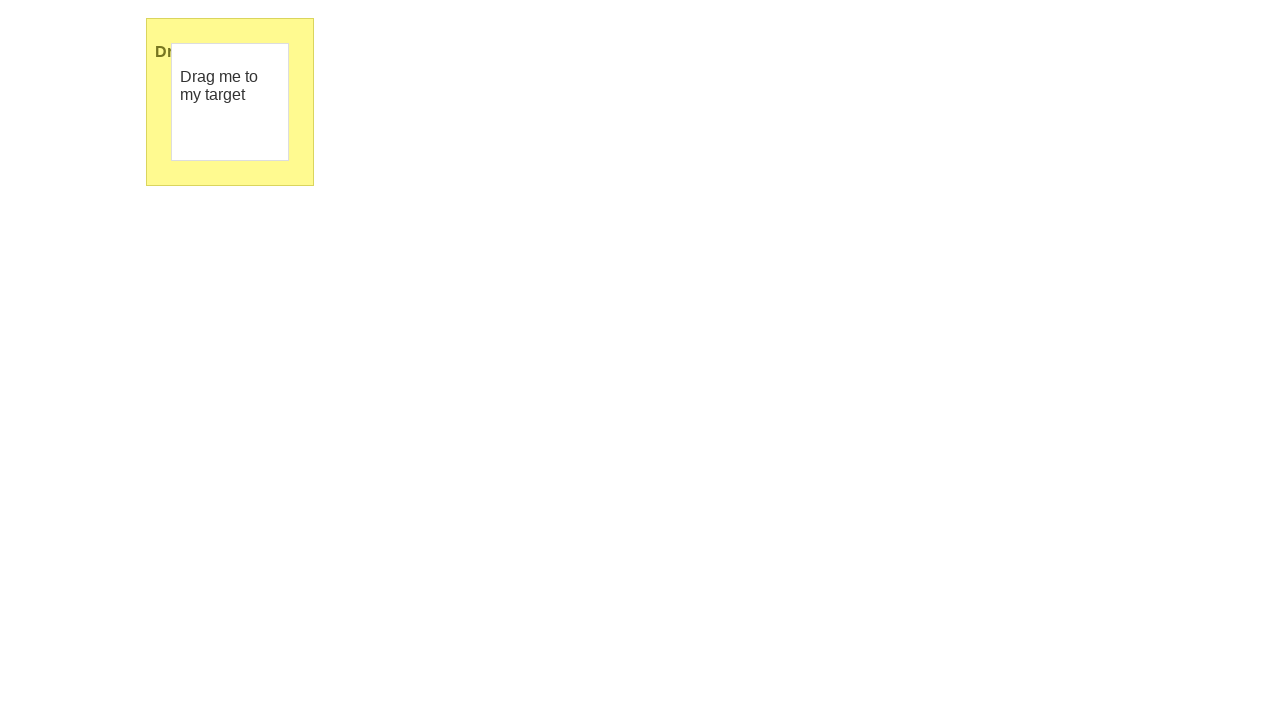